Tests JavaScript confirm dialog by clicking the confirm button and dismissing (canceling) the dialog

Starting URL: https://the-internet.herokuapp.com/javascript_alerts

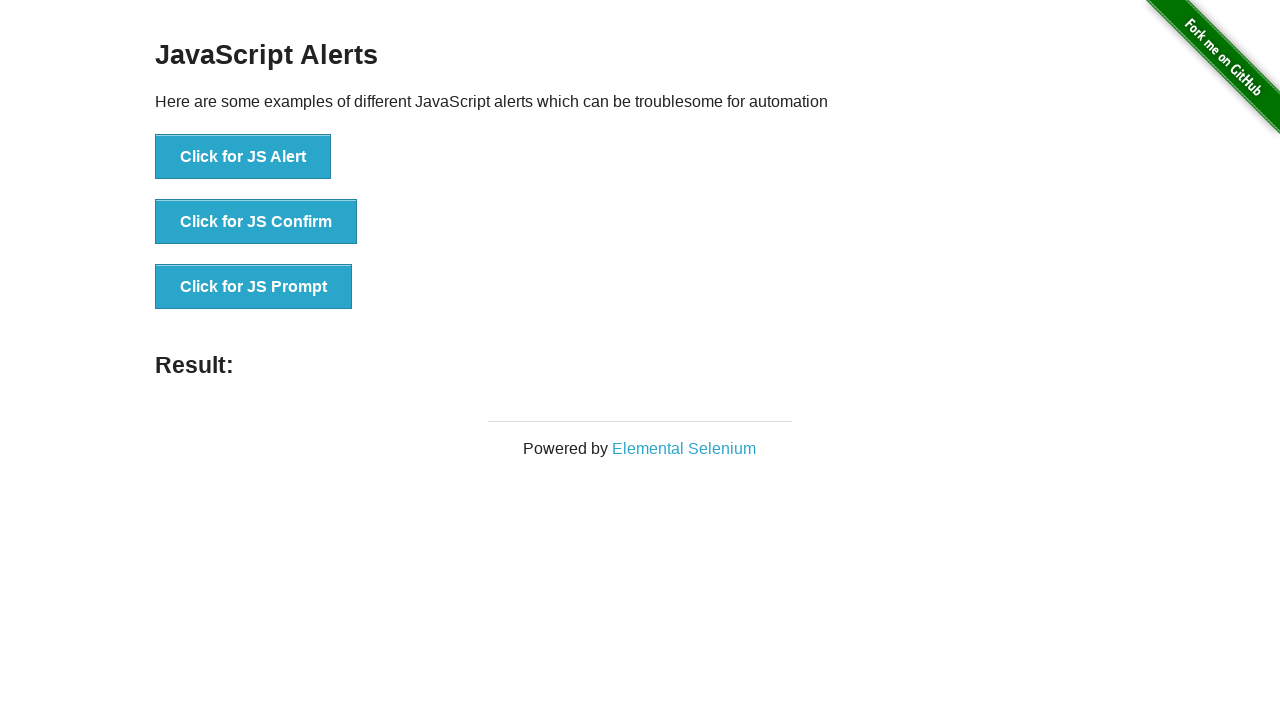

Set up dialog handler to dismiss the confirm dialog
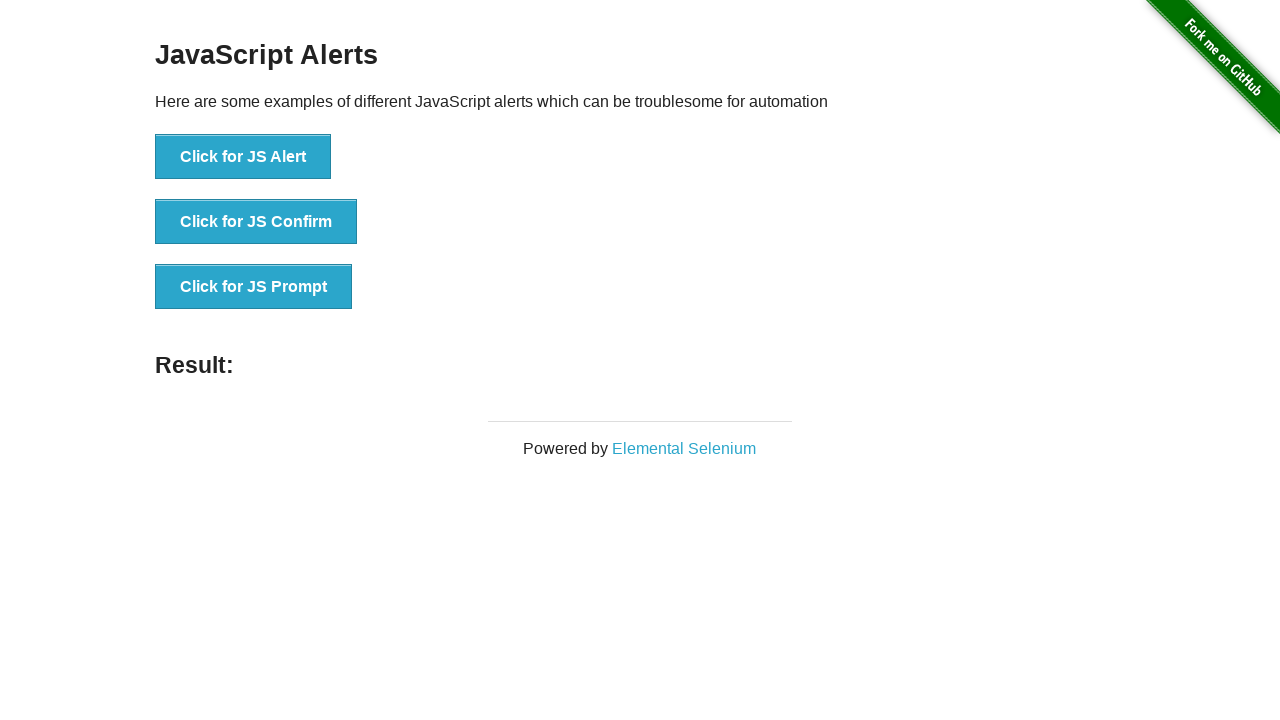

Clicked the JS Confirm button at (256, 222) on text=Click for JS Confirm
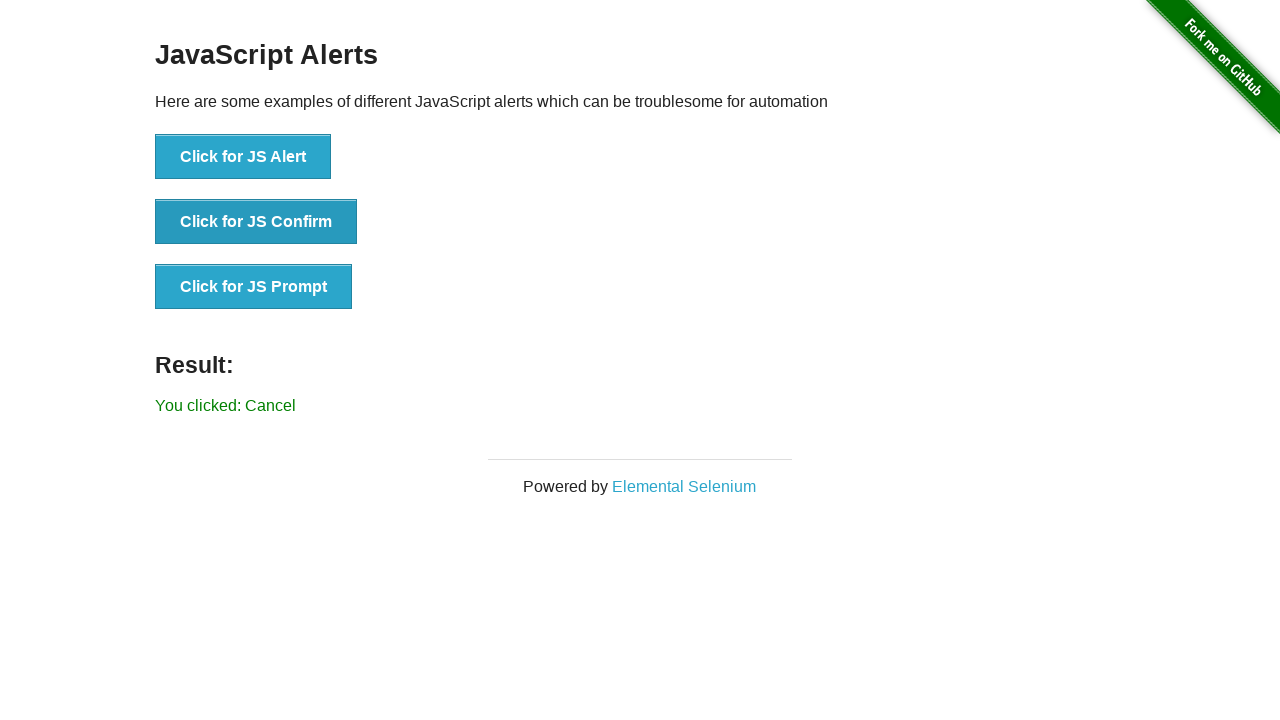

Result message appeared after dismissing the confirm dialog
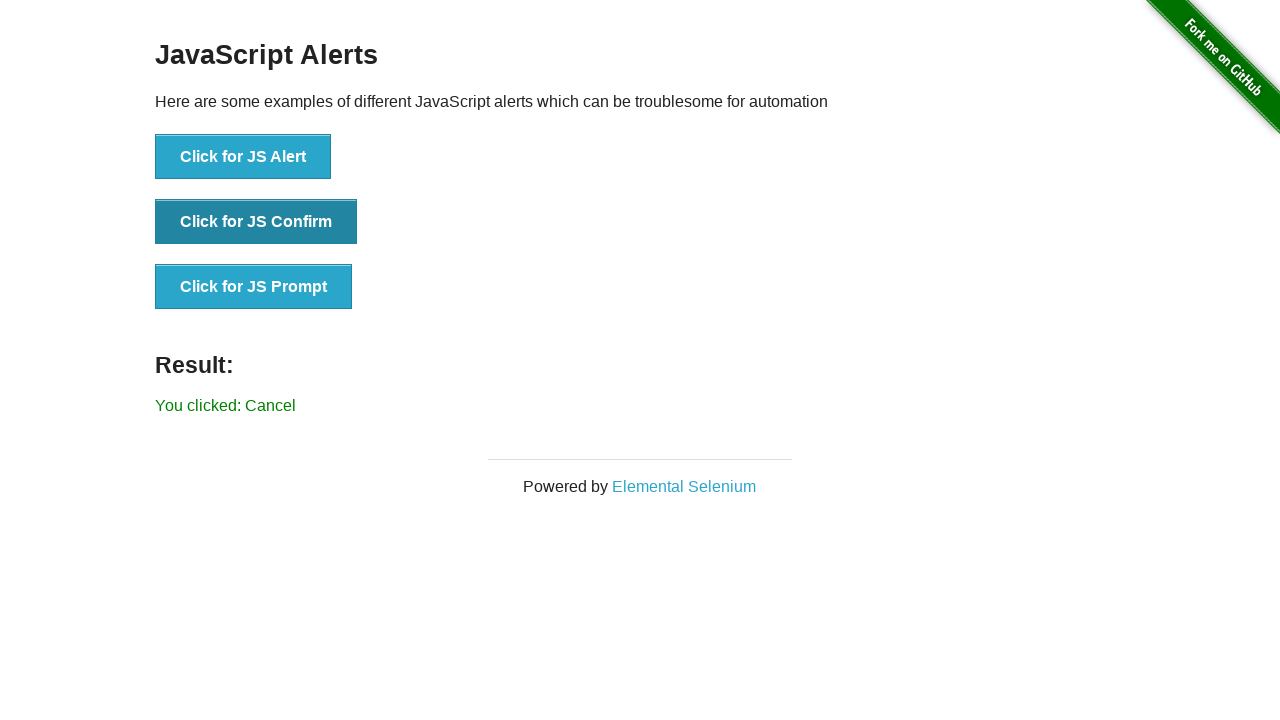

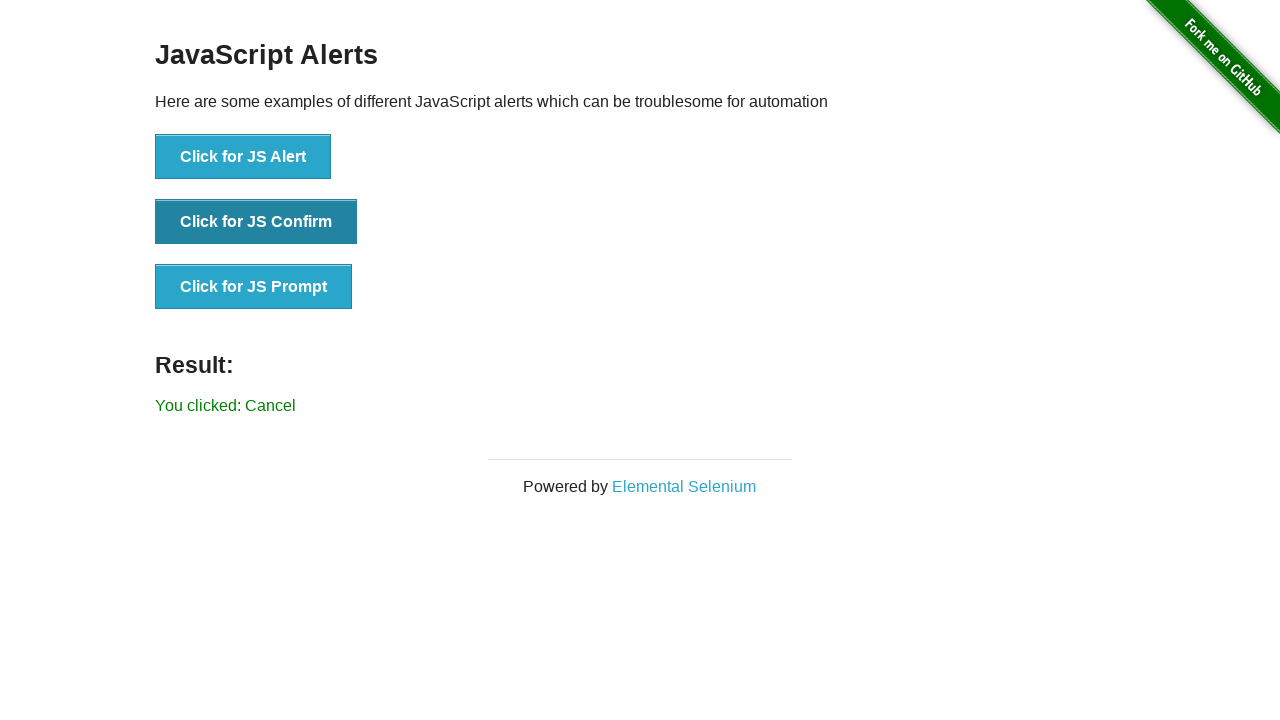